Tests JavaScript confirm dialog functionality by clicking a button to trigger a confirm alert, then dismissing (canceling) the alert dialog.

Starting URL: https://the-internet.herokuapp.com/javascript_alerts

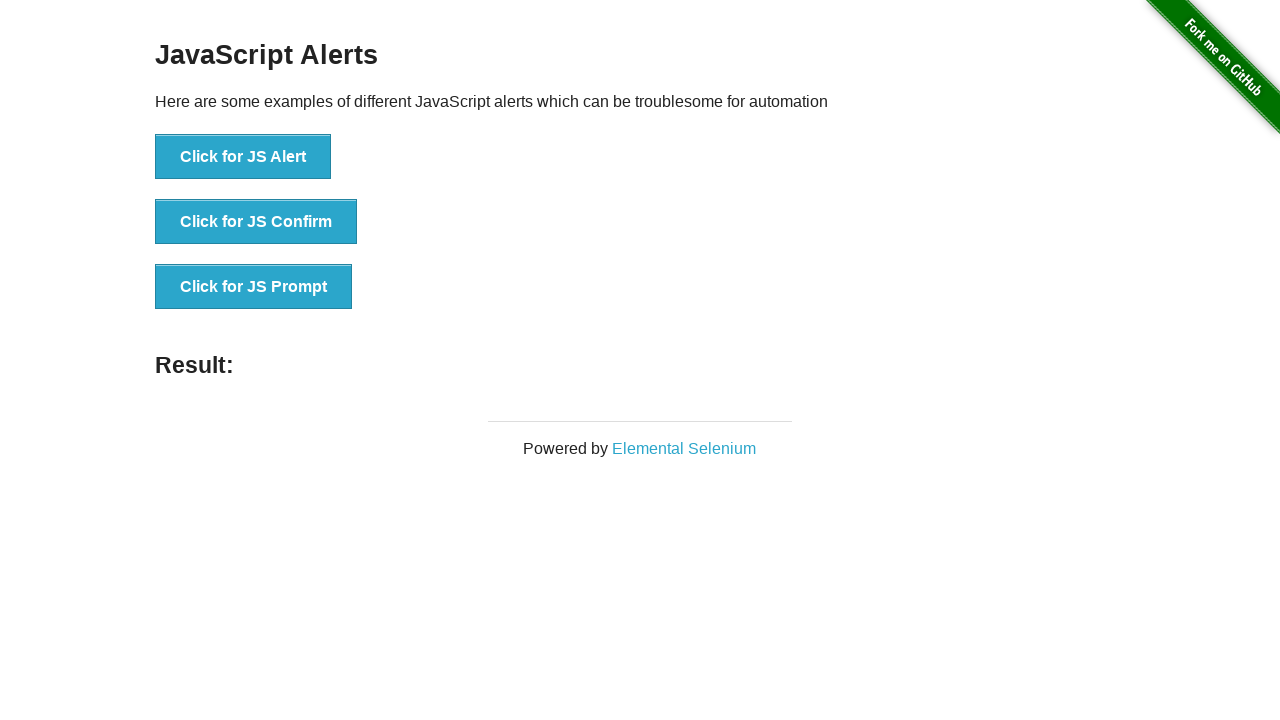

Set up dialog handler to dismiss confirm alerts
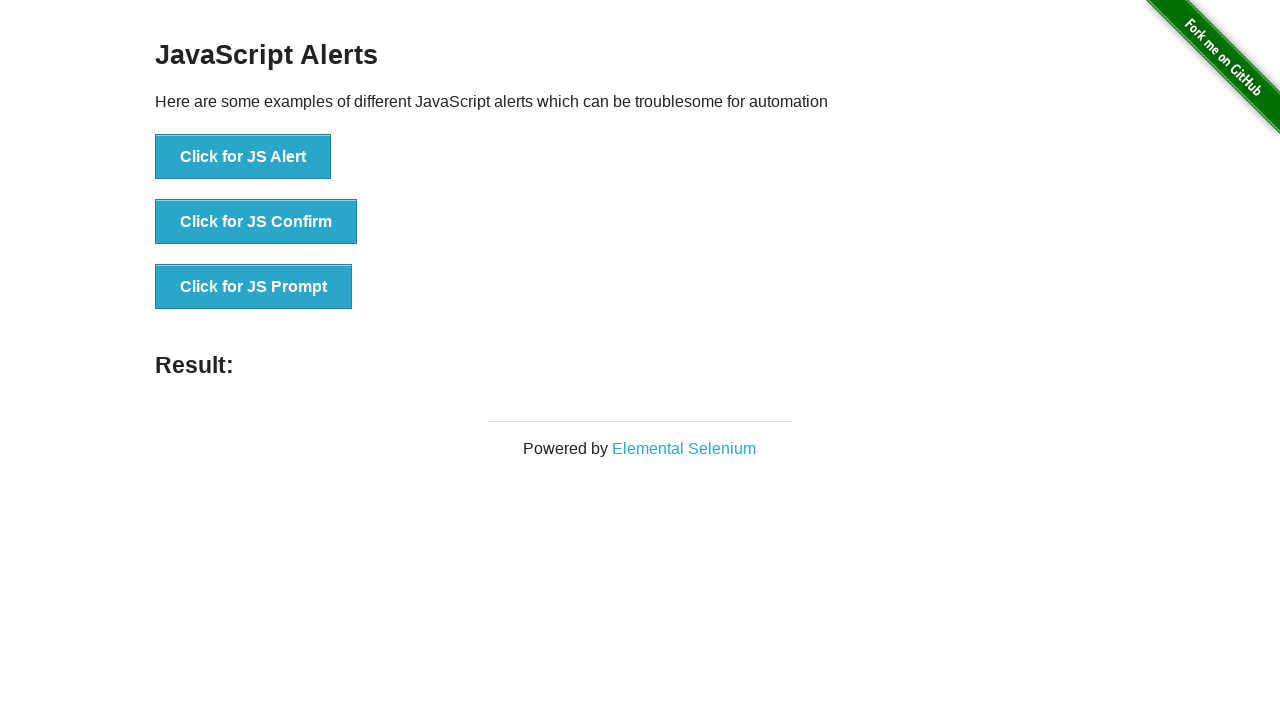

Clicked button to trigger JavaScript confirm dialog at (256, 222) on xpath=//button[normalize-space()='Click for JS Confirm']
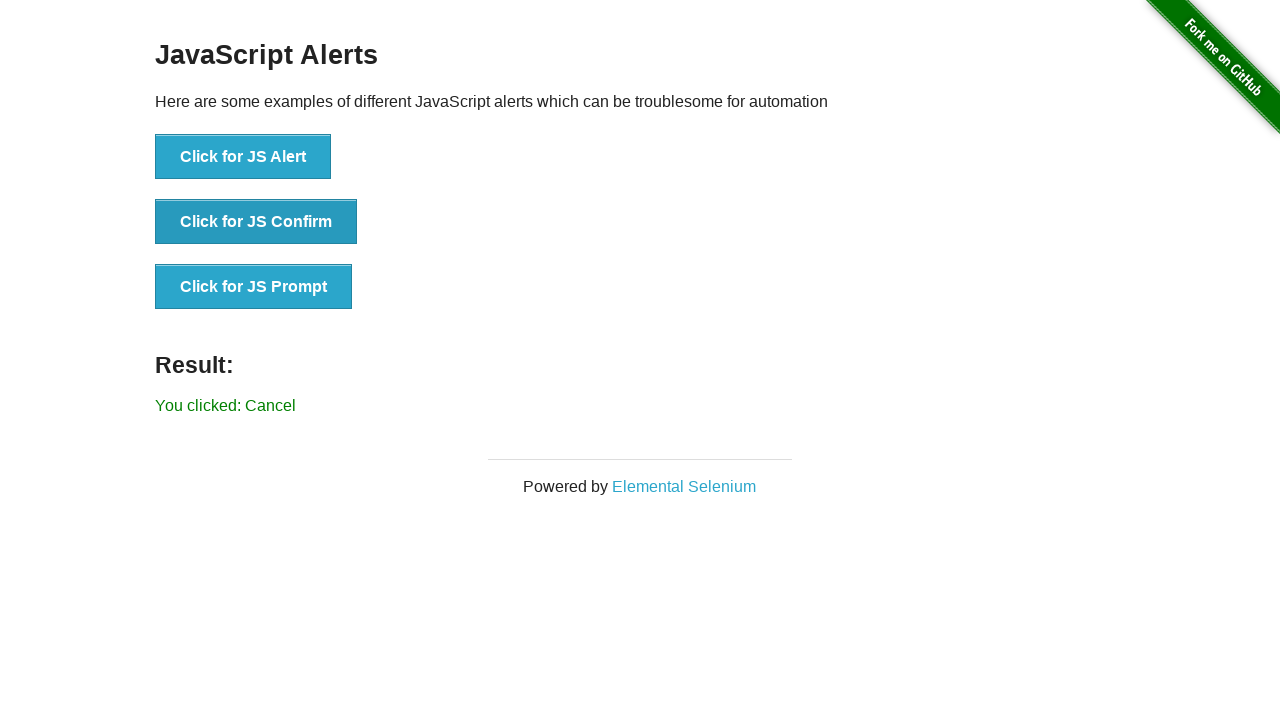

Confirmed that dialog was dismissed and result shows 'Cancel'
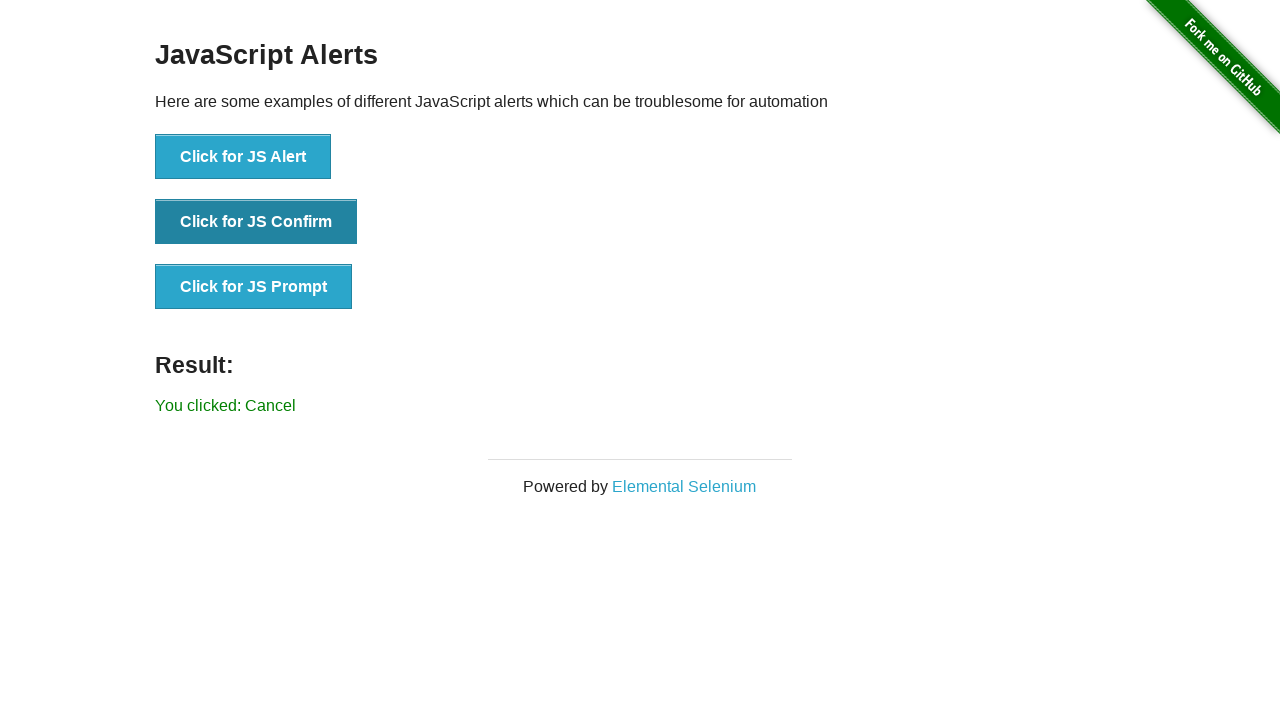

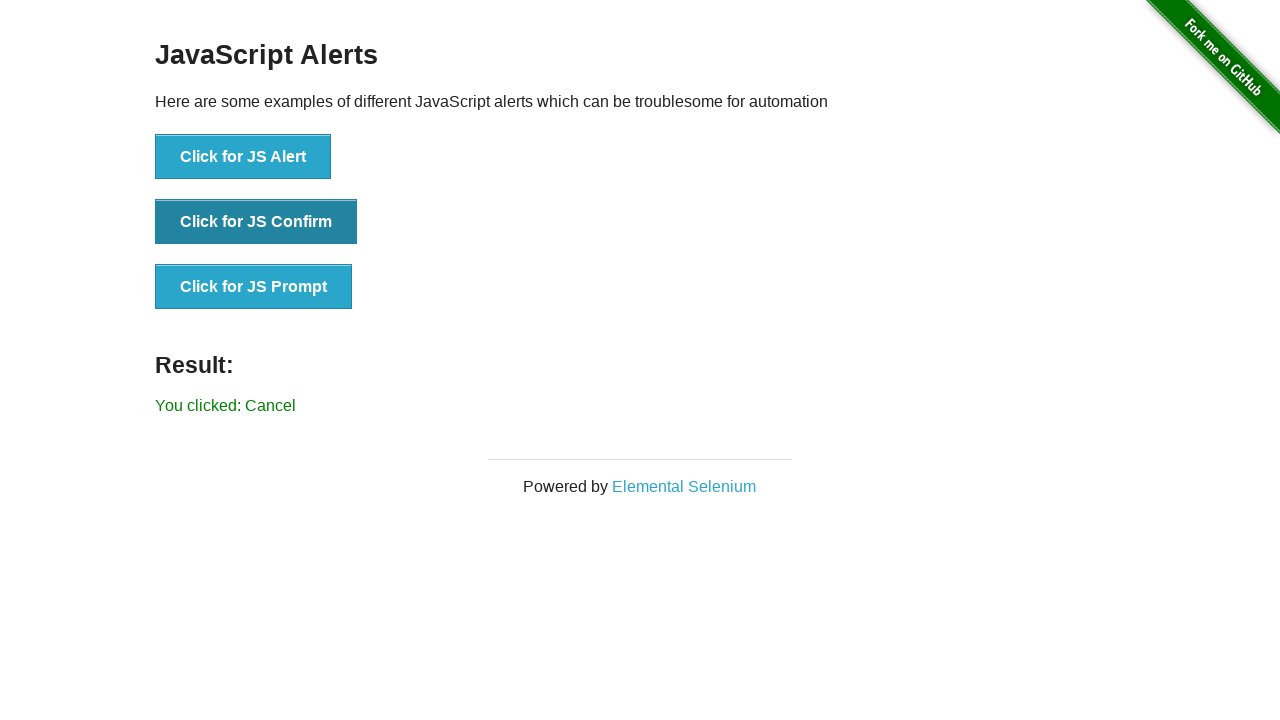